Tests drag and drop functionality by dragging a draggable element into a droppable area within an iframe

Starting URL: https://jqueryui.com/droppable/

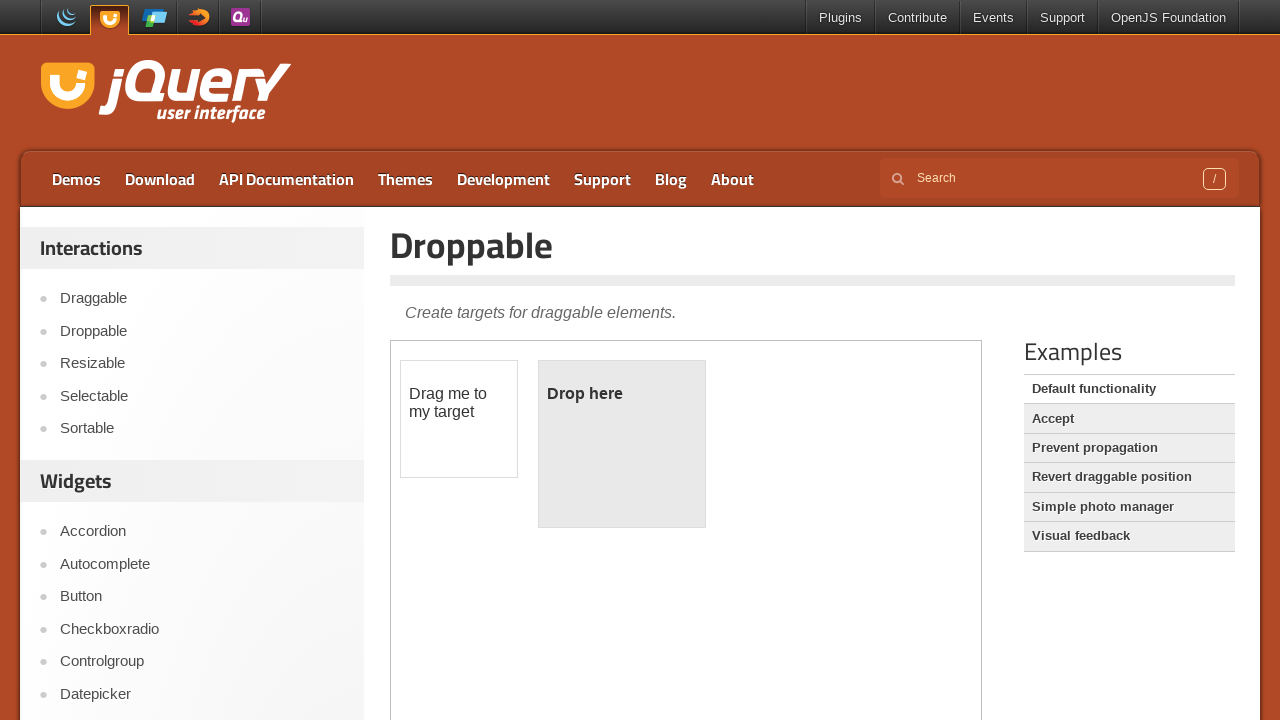

Located and accessed the first iframe containing drag and drop demo
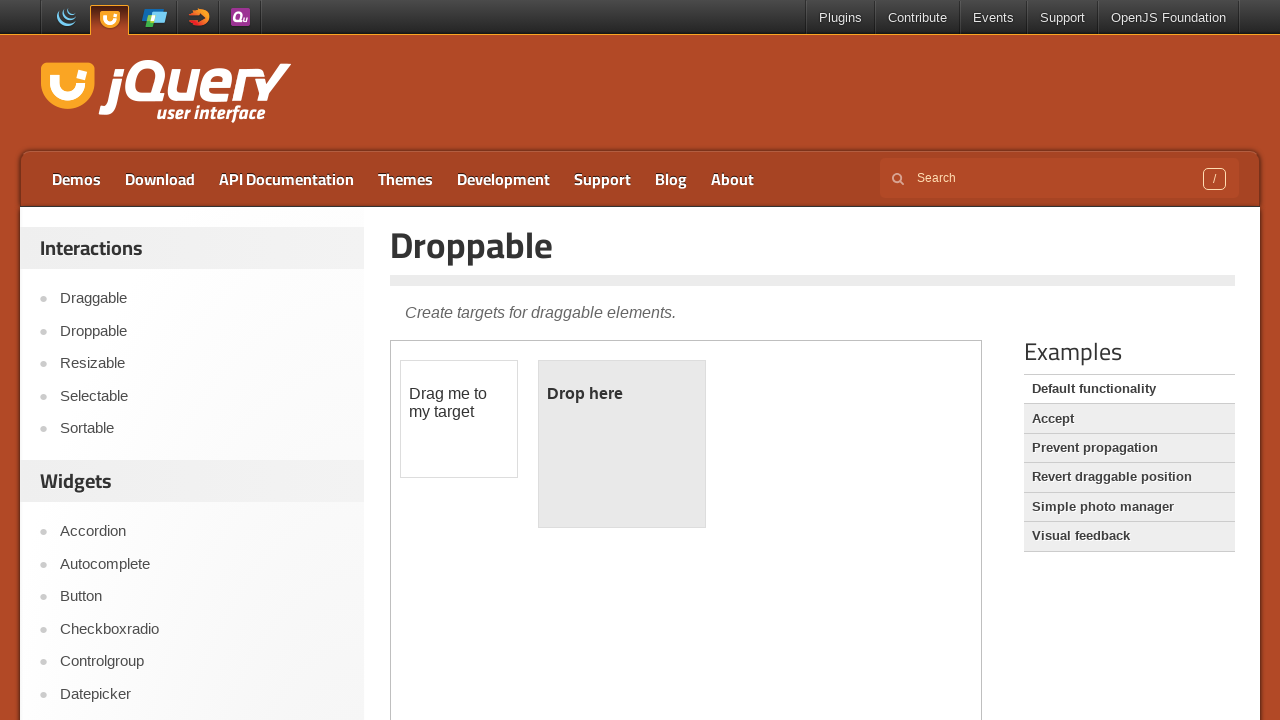

Located the draggable element with id 'draggable'
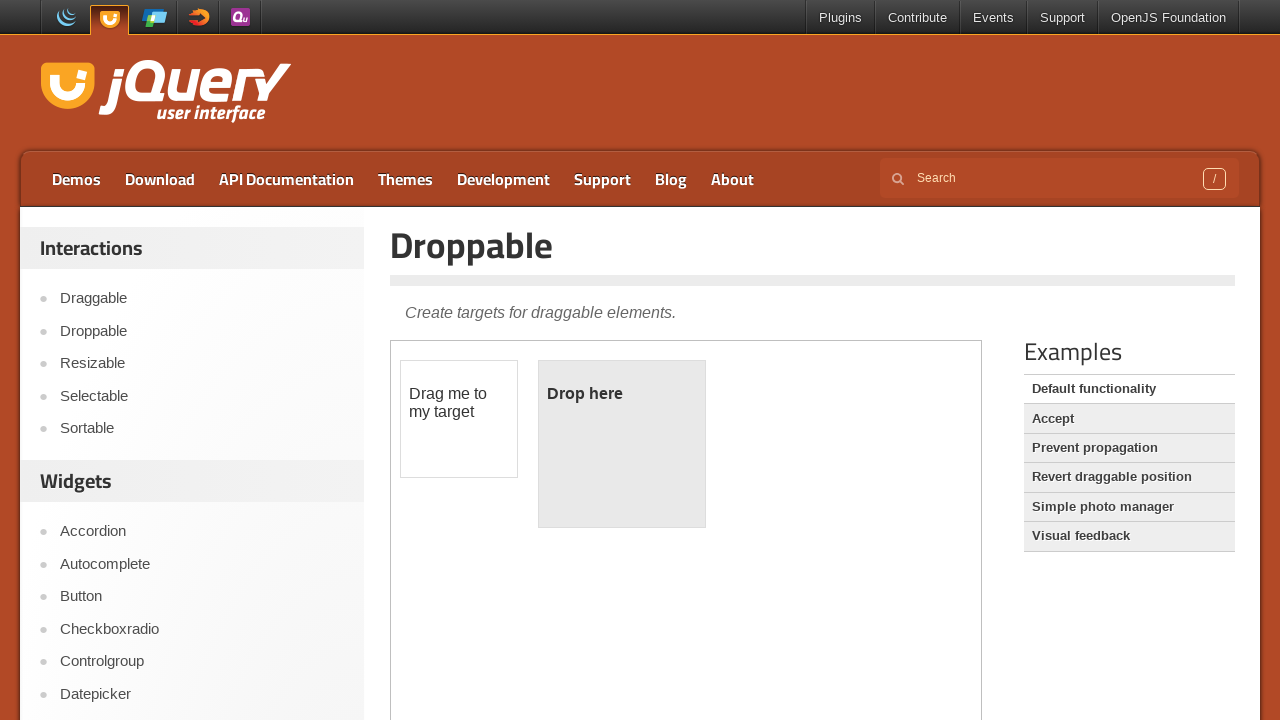

Located the droppable element with id 'droppable'
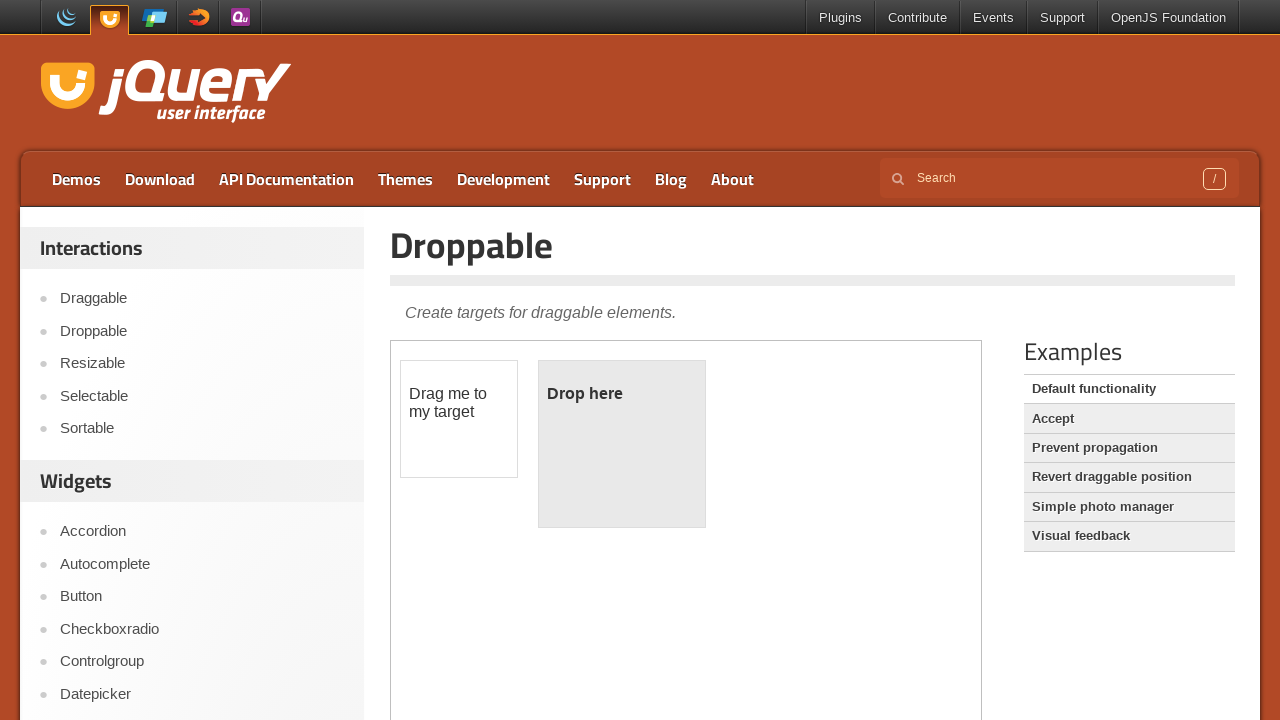

Dragged the draggable element into the droppable area at (622, 444)
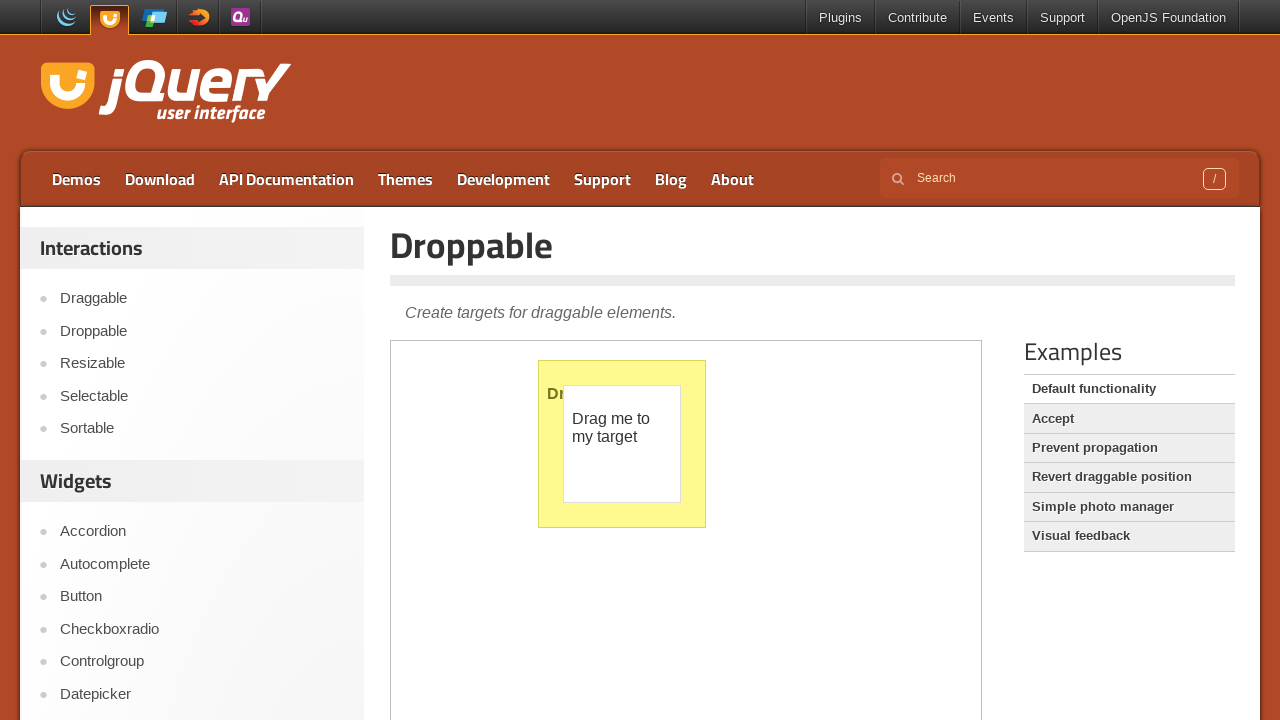

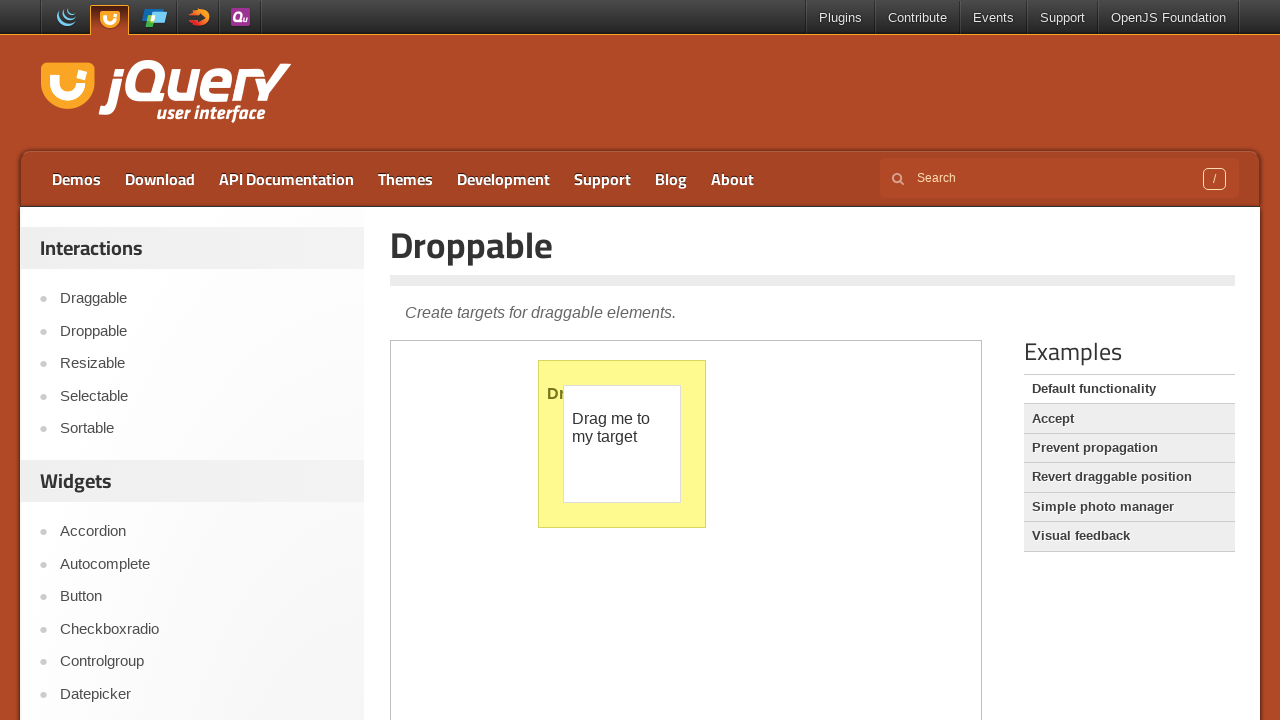